Tests the kanji search functionality by entering a kanji character in the search field and submitting the form to view kanji information.

Starting URL: https://www.yookoso.com/study/kanji-study/

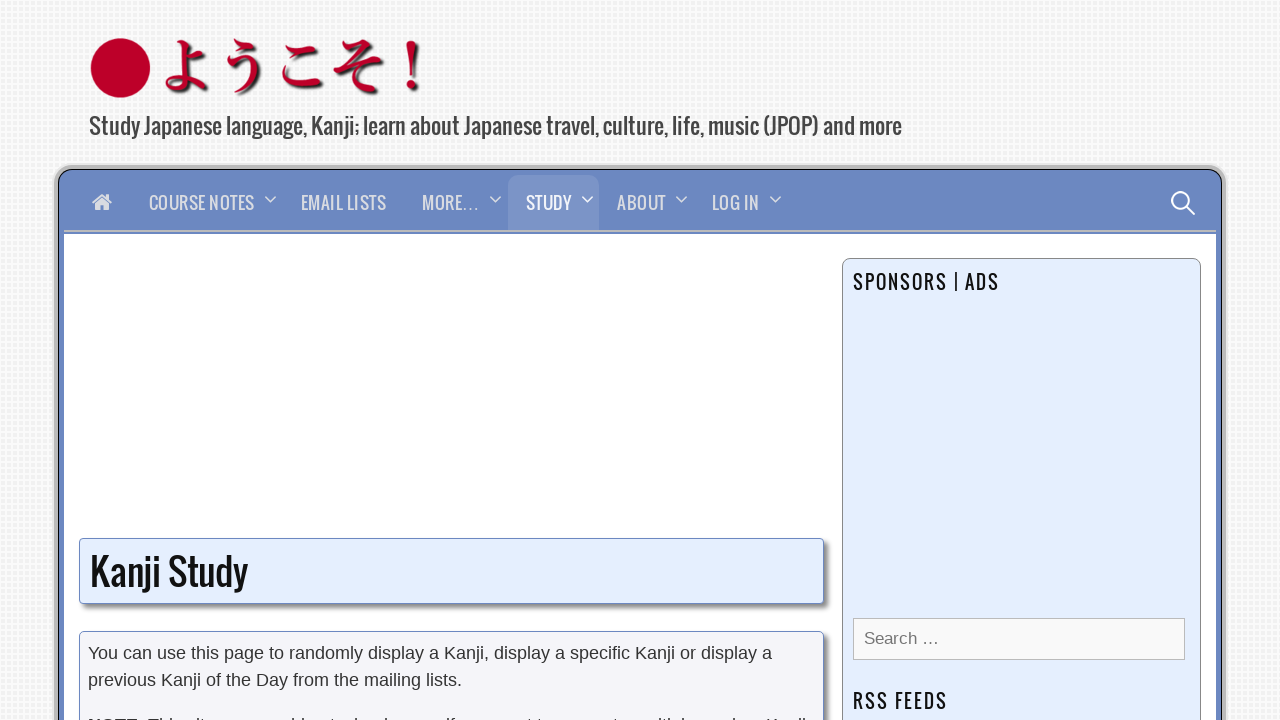

Waited for kanji search input field to be visible
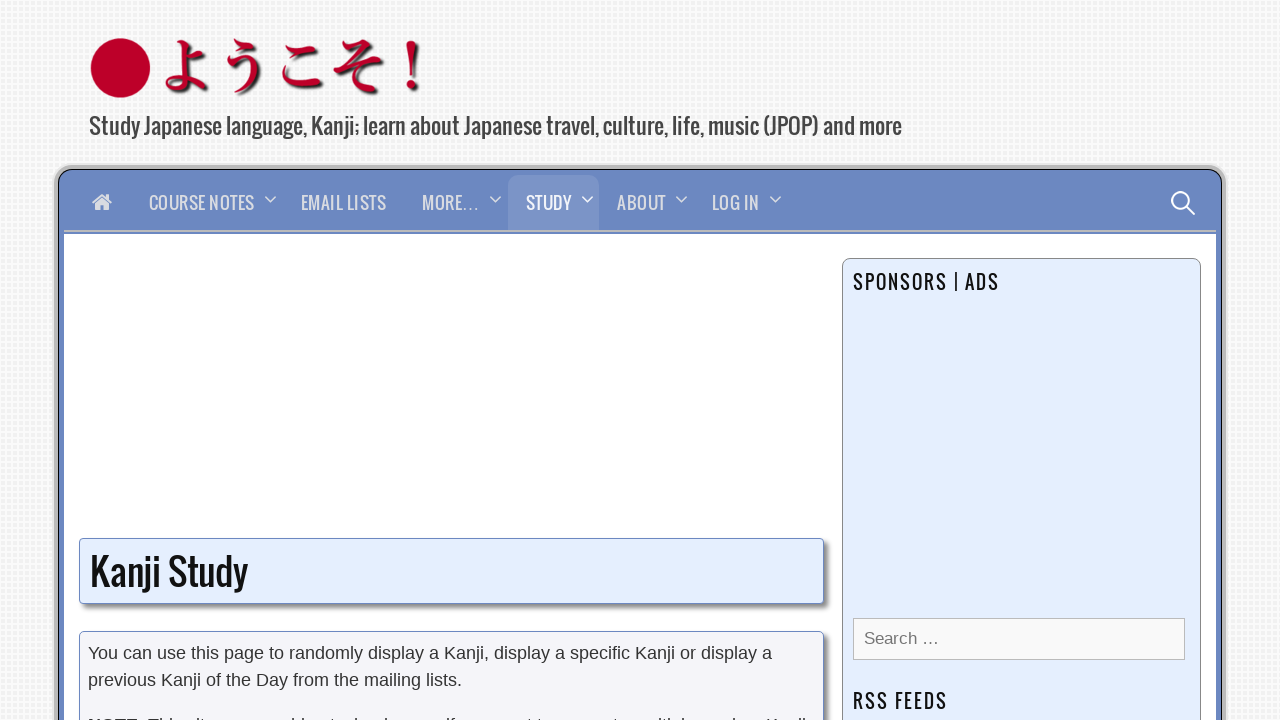

Entered kanji character '絢' in the search field on xpath=/html/body/div[2]/div[2]/div/div[1]/div/div/div[3]/form/p[2]/input[1]
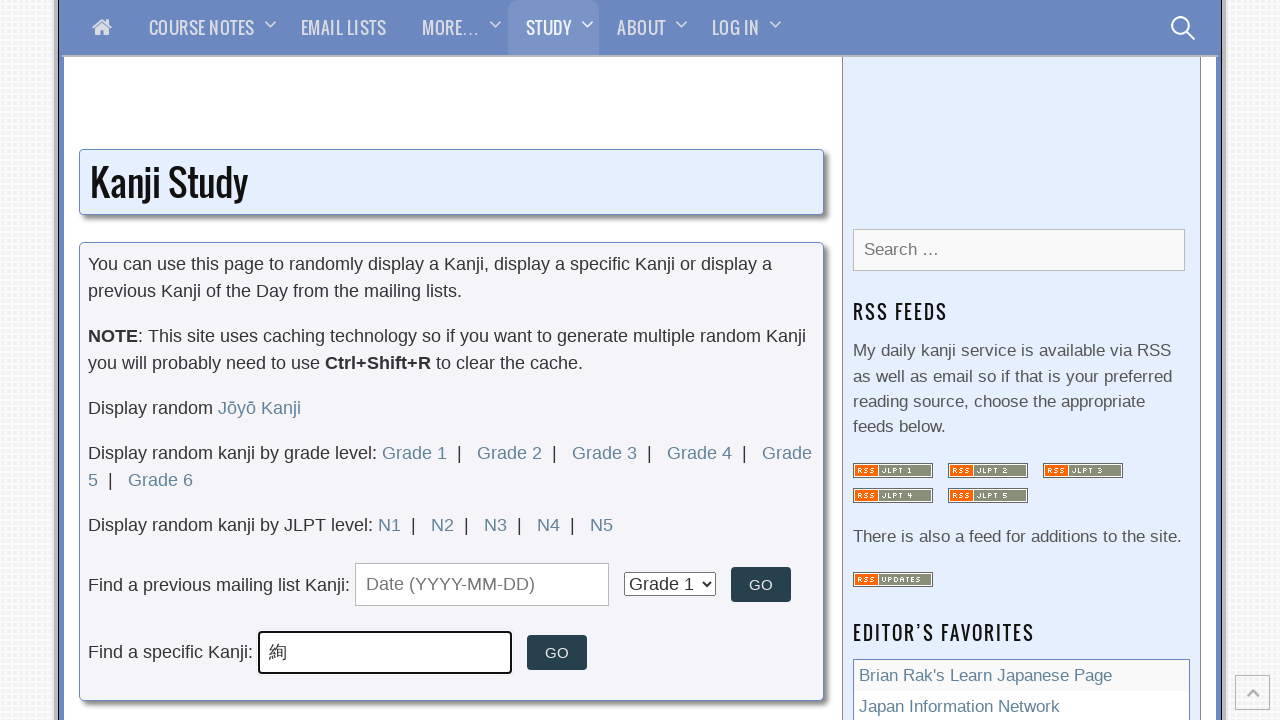

Clicked the submit button to search for kanji at (557, 653) on xpath=/html/body/div[2]/div[2]/div/div[1]/div/div/div[3]/form/p[2]/input[2]
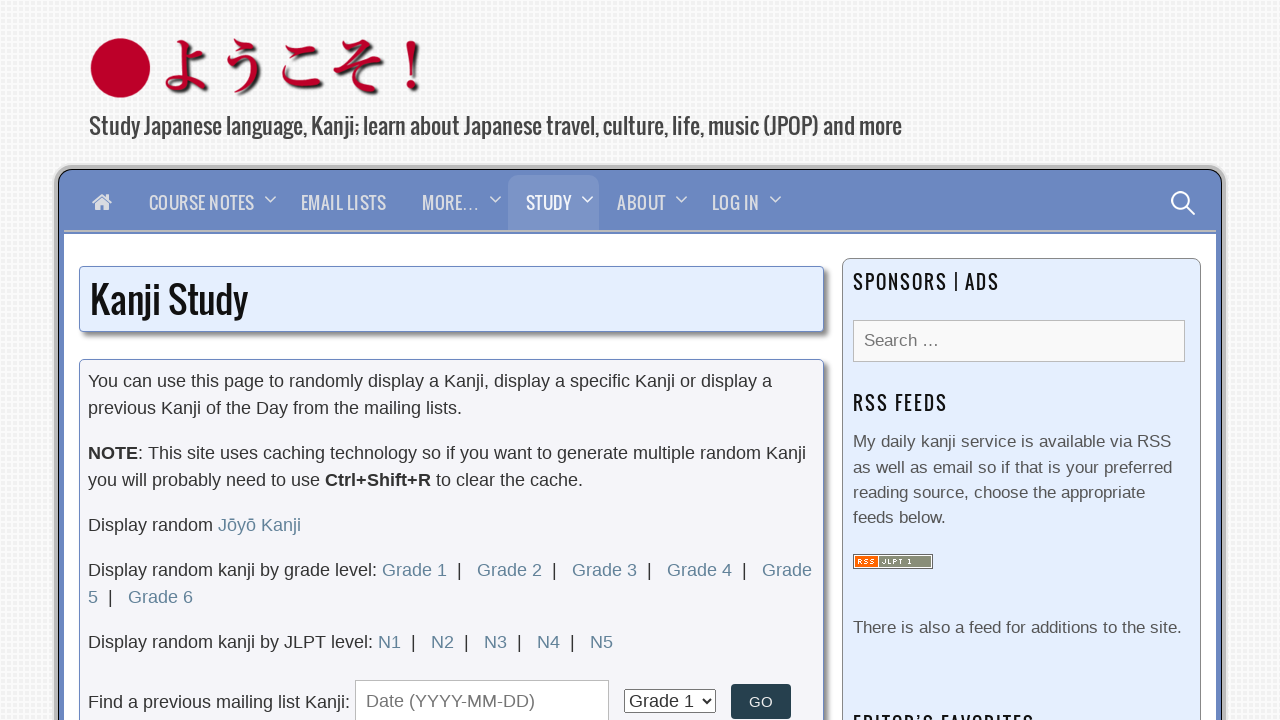

Kanji information display area loaded successfully
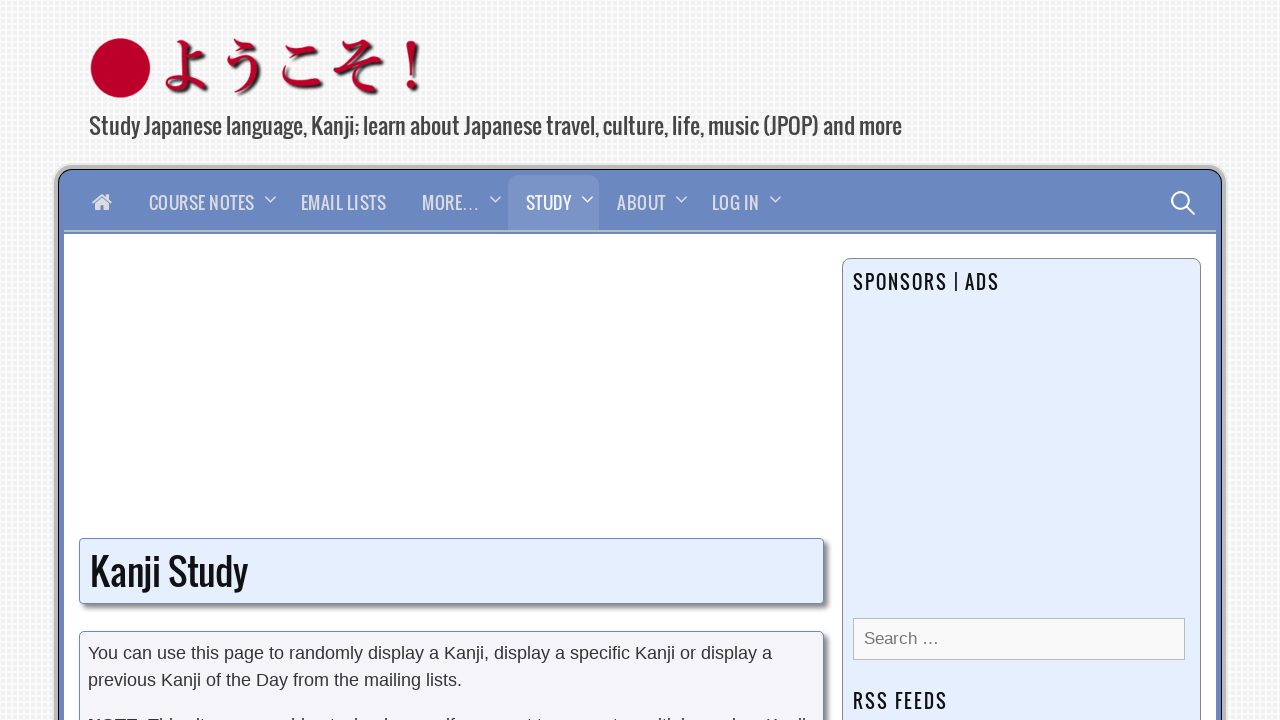

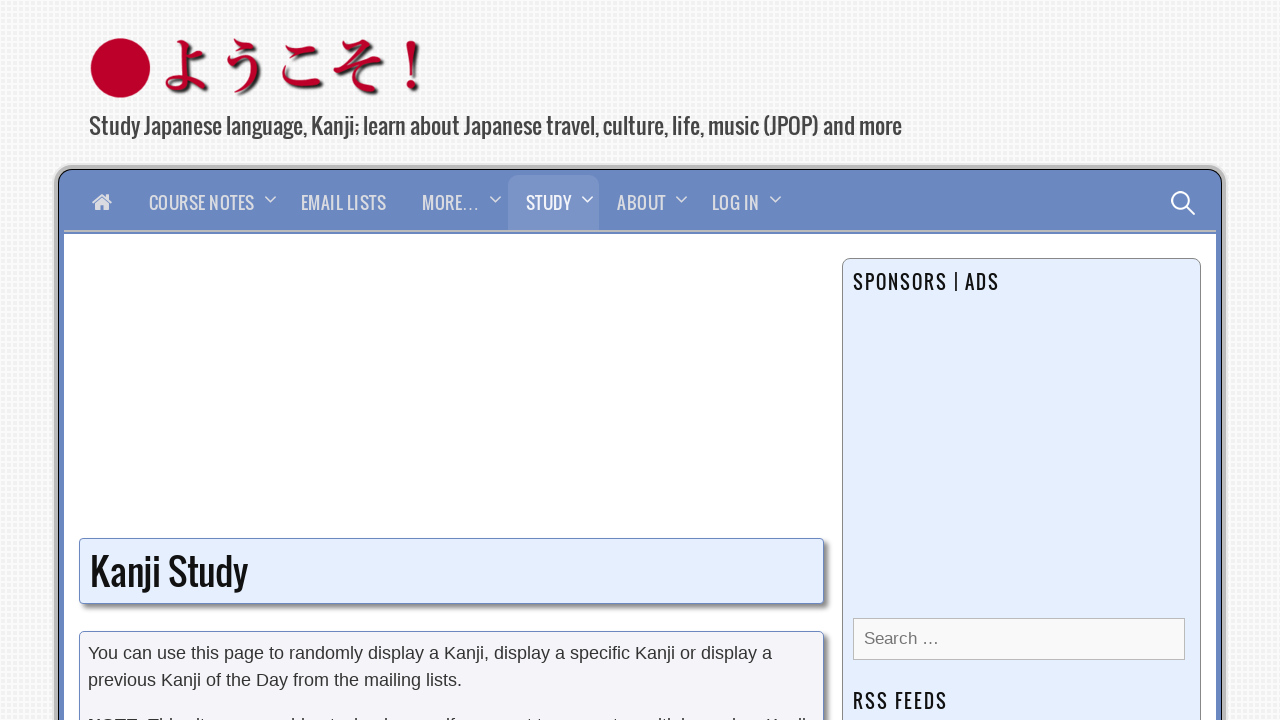